Navigates to the Demoblaze demo e-commerce site and waits for product listings to load on the home page

Starting URL: https://demoblaze.com/index.html

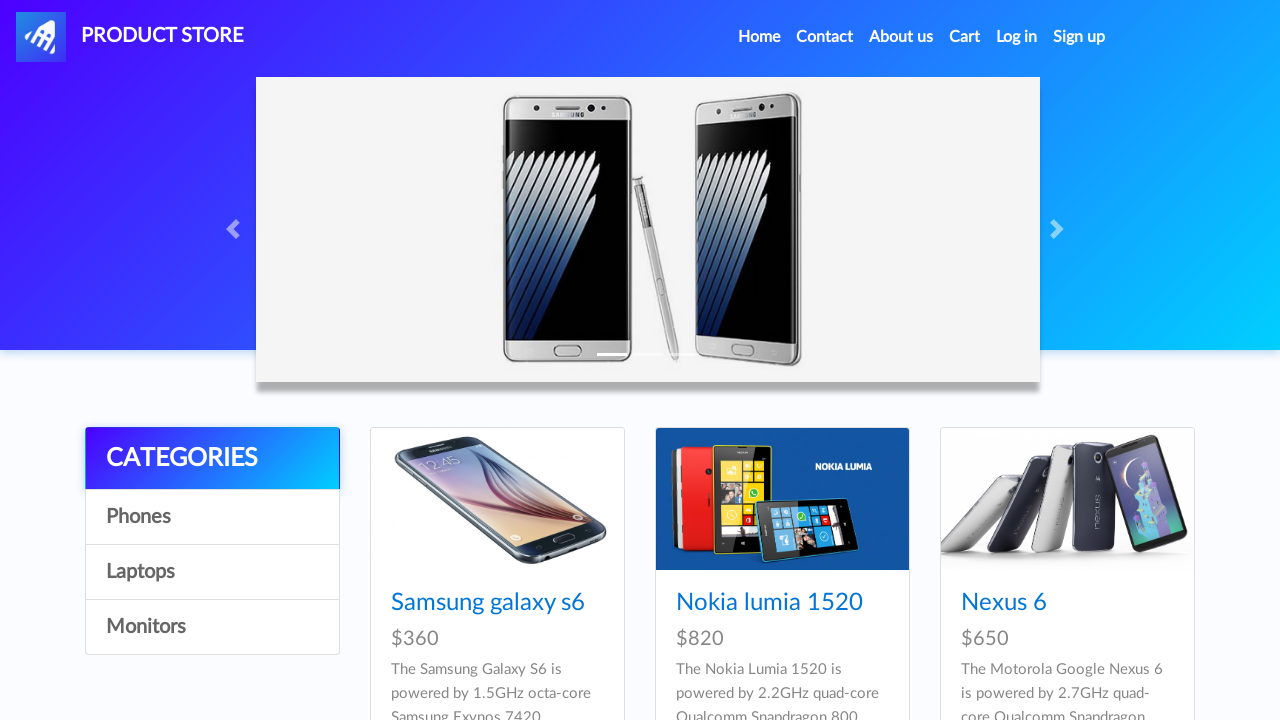

Navigated to Demoblaze home page
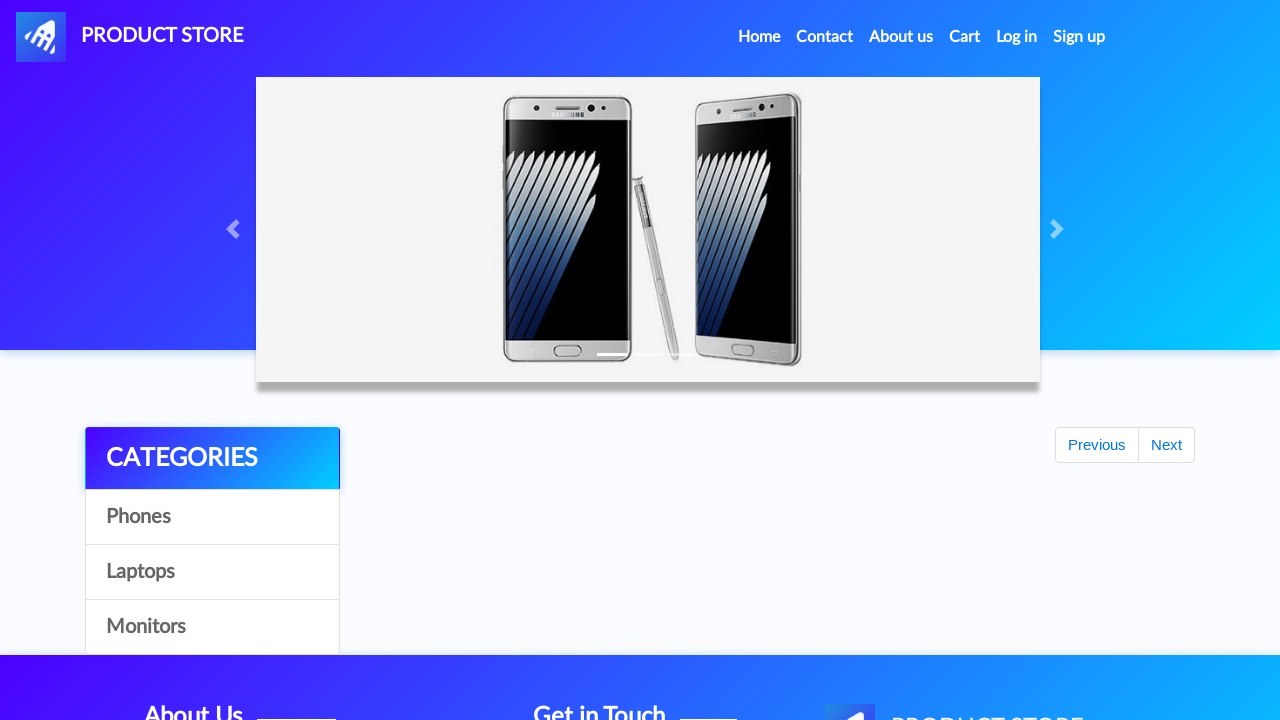

First product listing loaded
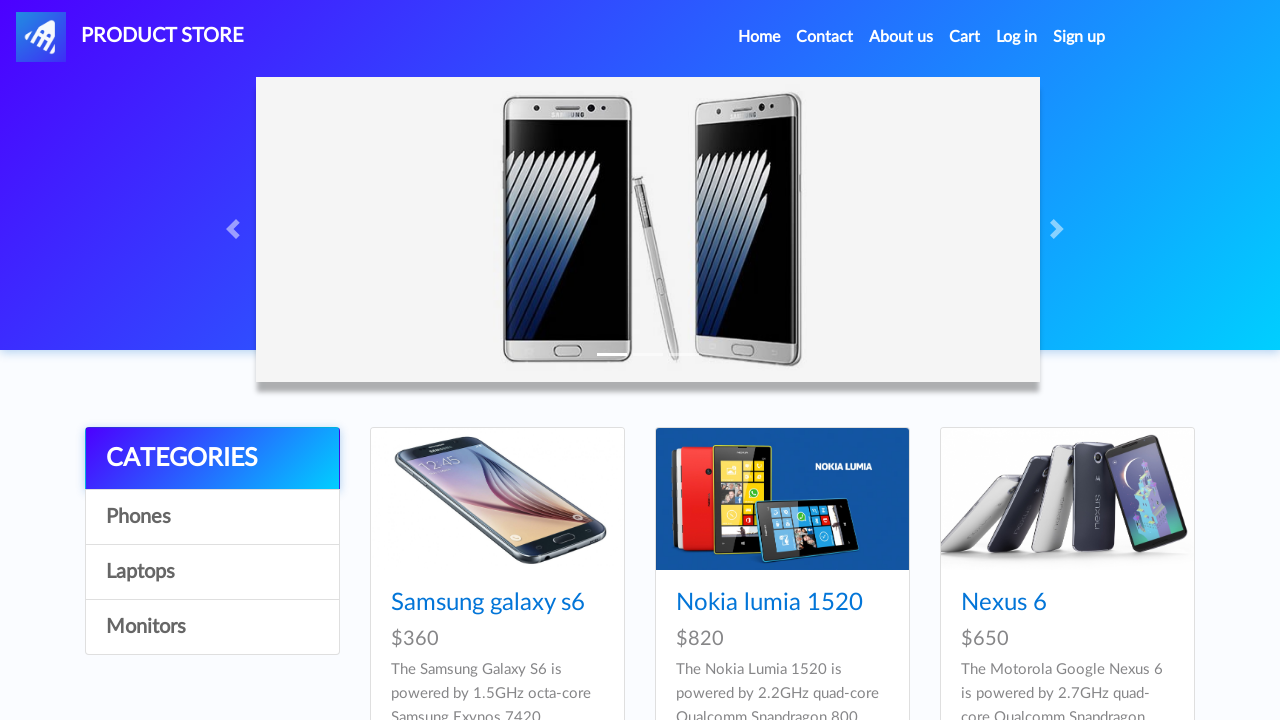

All product listings verified to be displayed
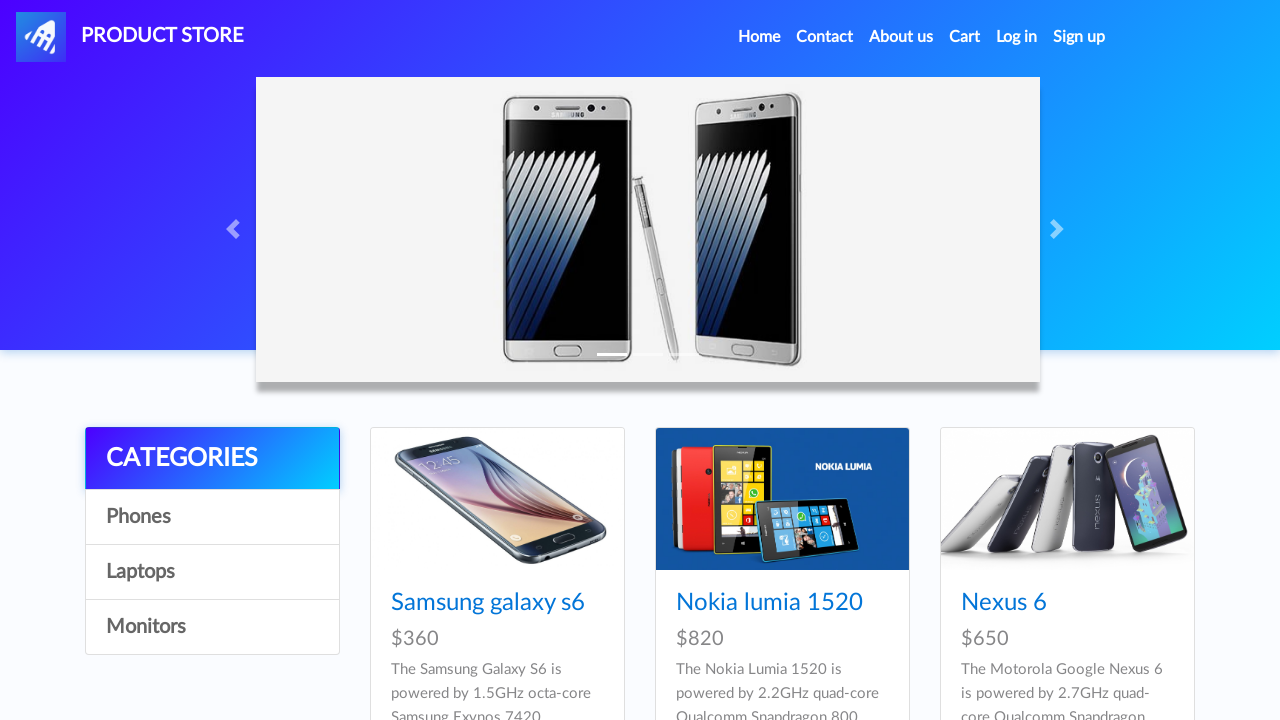

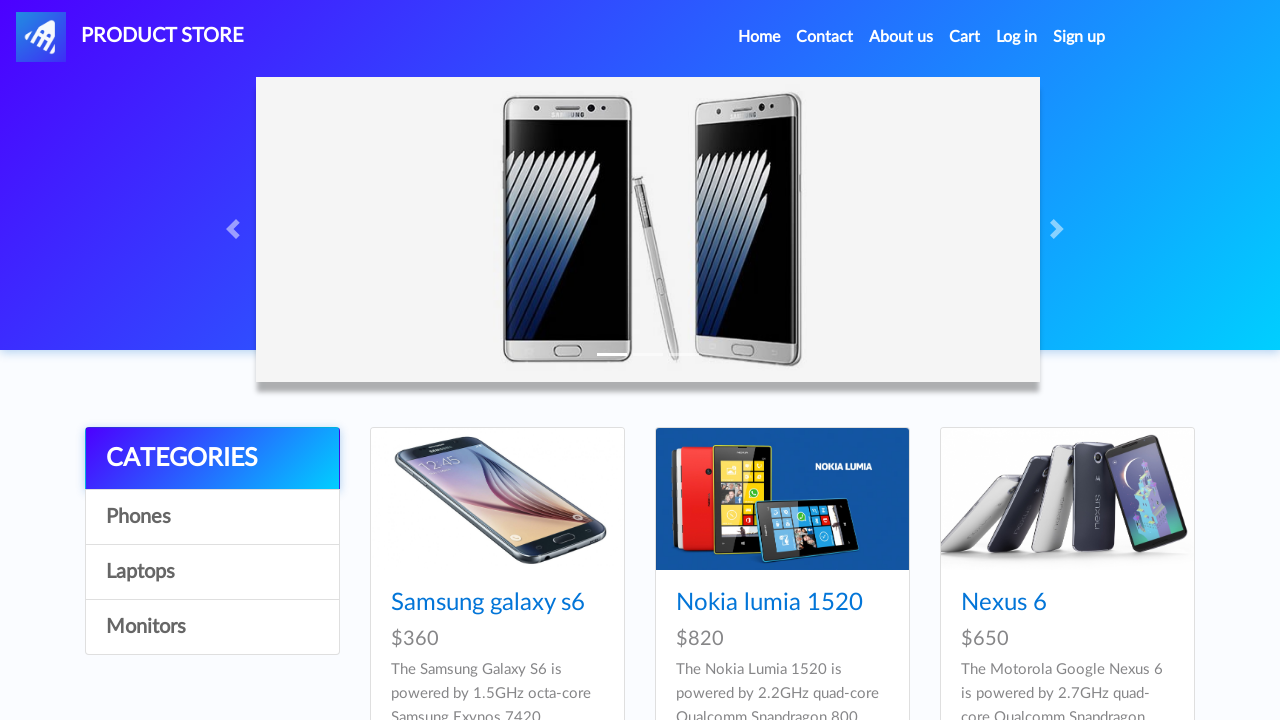